Tests alert handling functionality by entering a name, triggering different types of alerts (standard and confirm), and verifying the alert text contains the entered name

Starting URL: https://rahulshettyacademy.com/AutomationPractice/

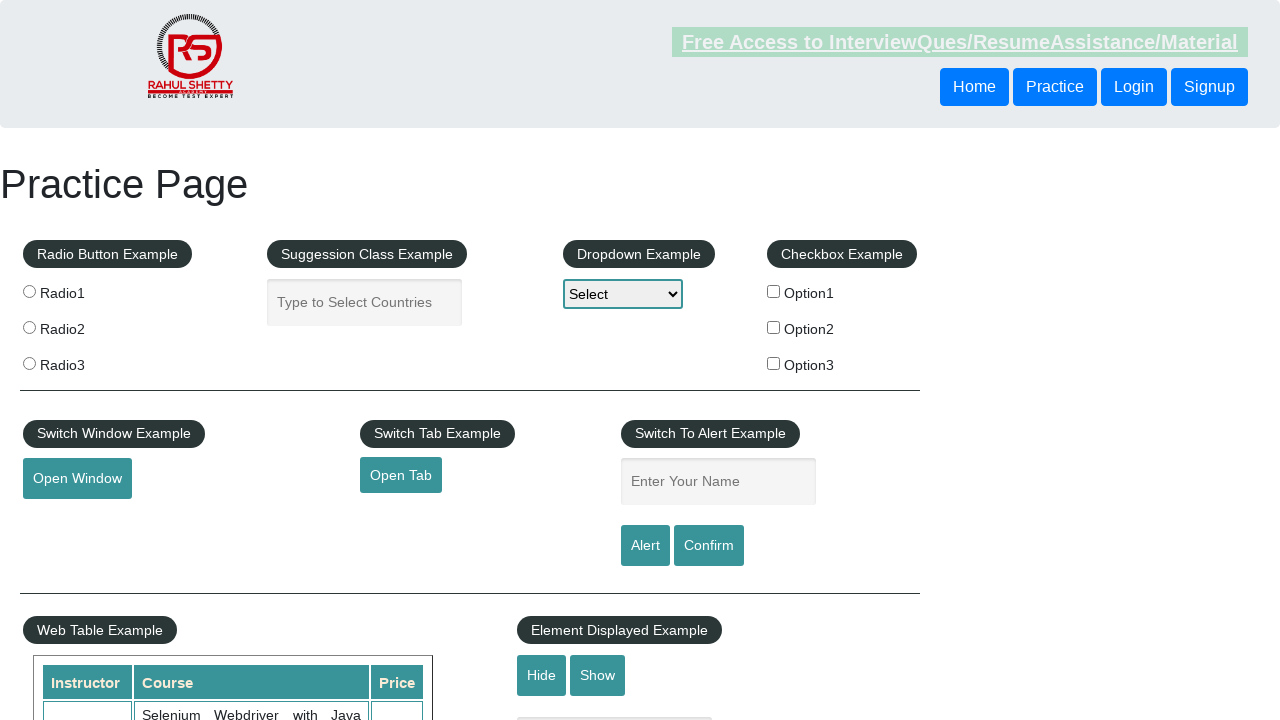

Filled name field with 'Yurii' for alert test on #name
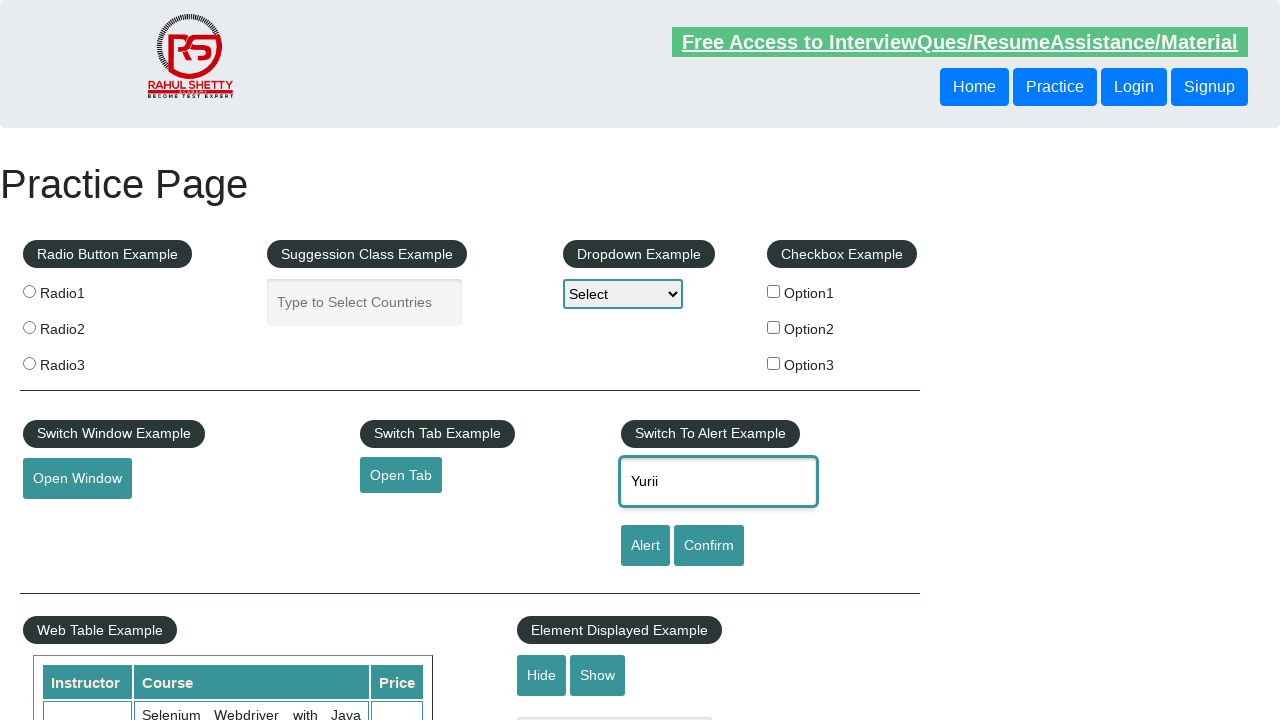

Clicked alert button to trigger standard alert at (645, 546) on #alertbtn
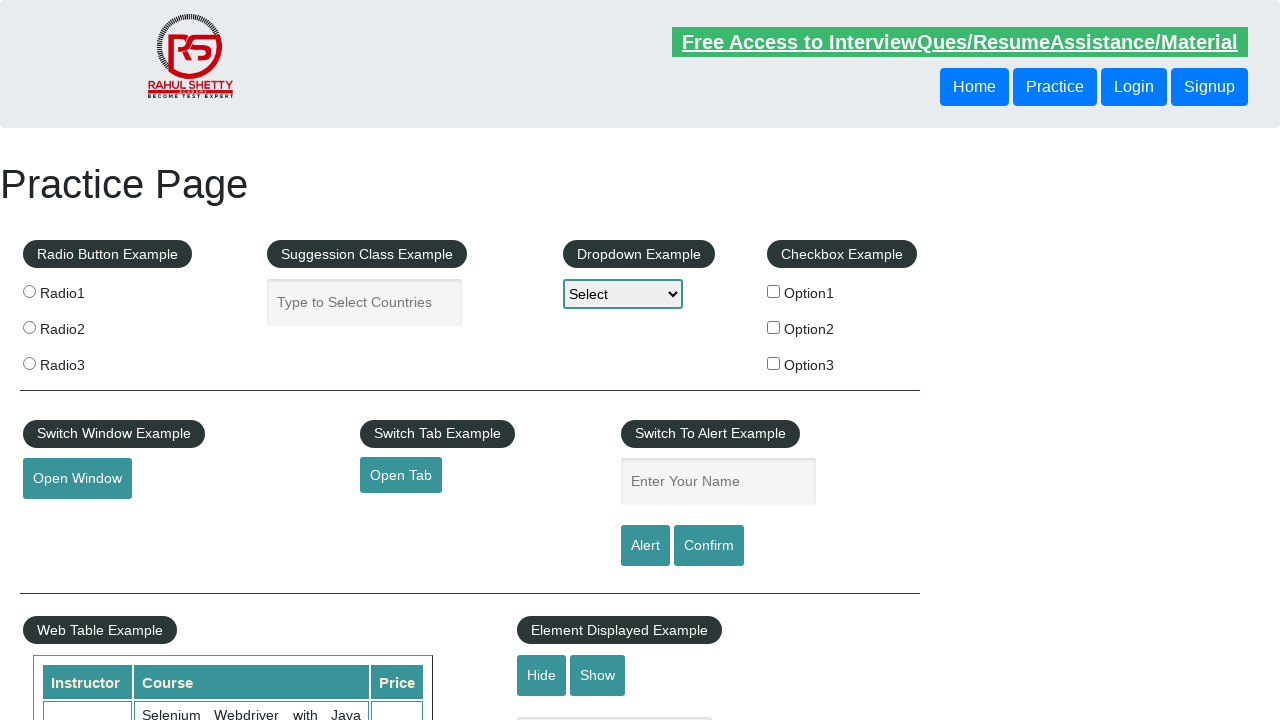

Accepted the standard alert dialog
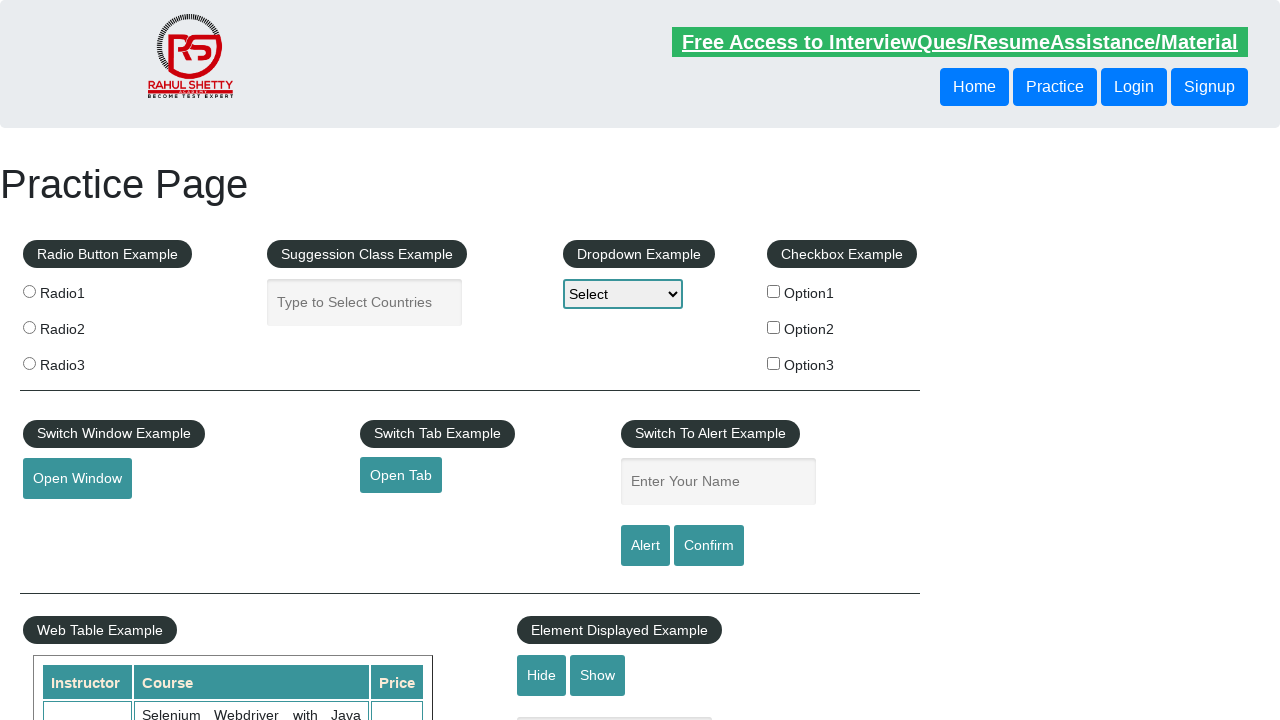

Filled name field with 'Yurii' for confirm alert test on #name
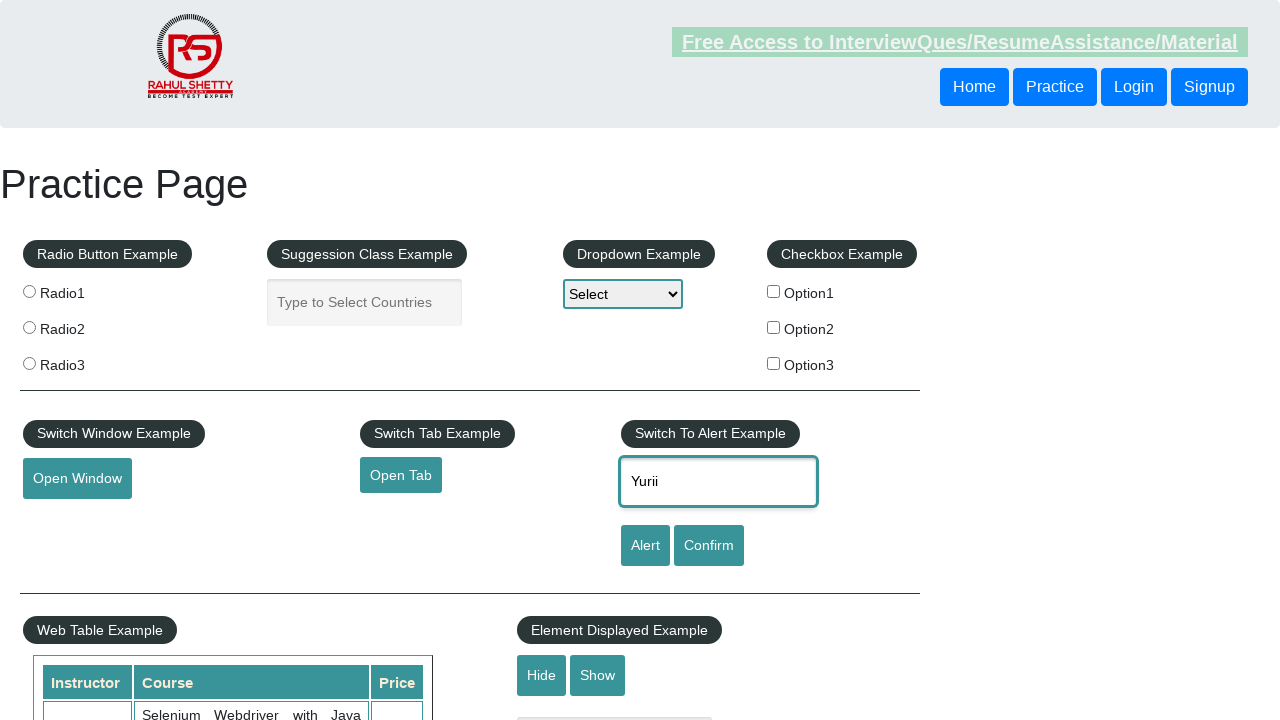

Clicked confirm button to trigger confirm alert at (709, 546) on #confirmbtn
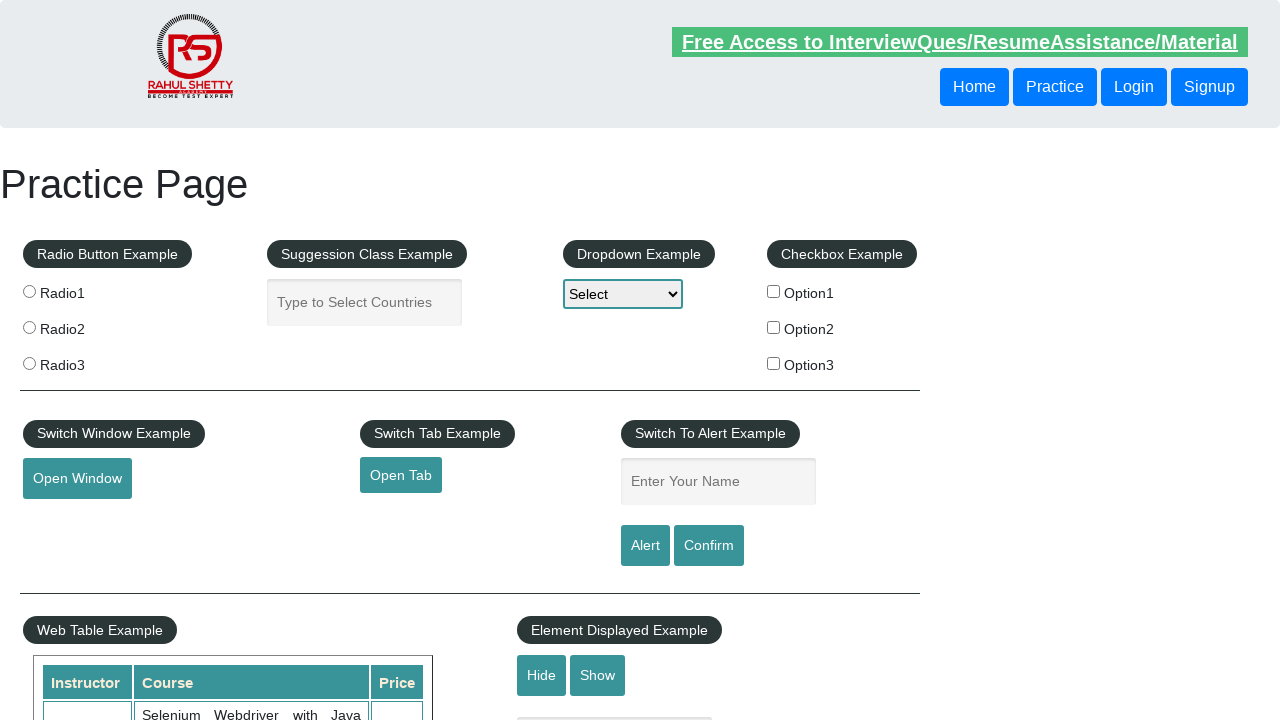

Dismissed the confirm alert dialog
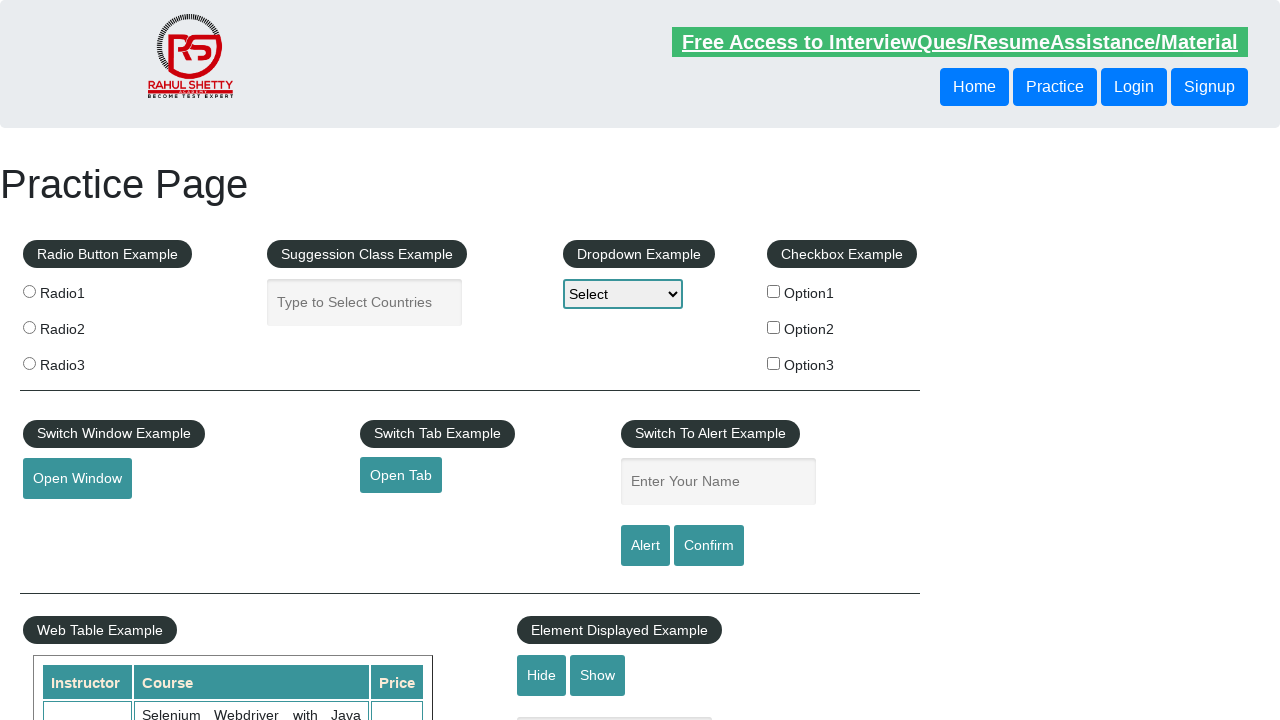

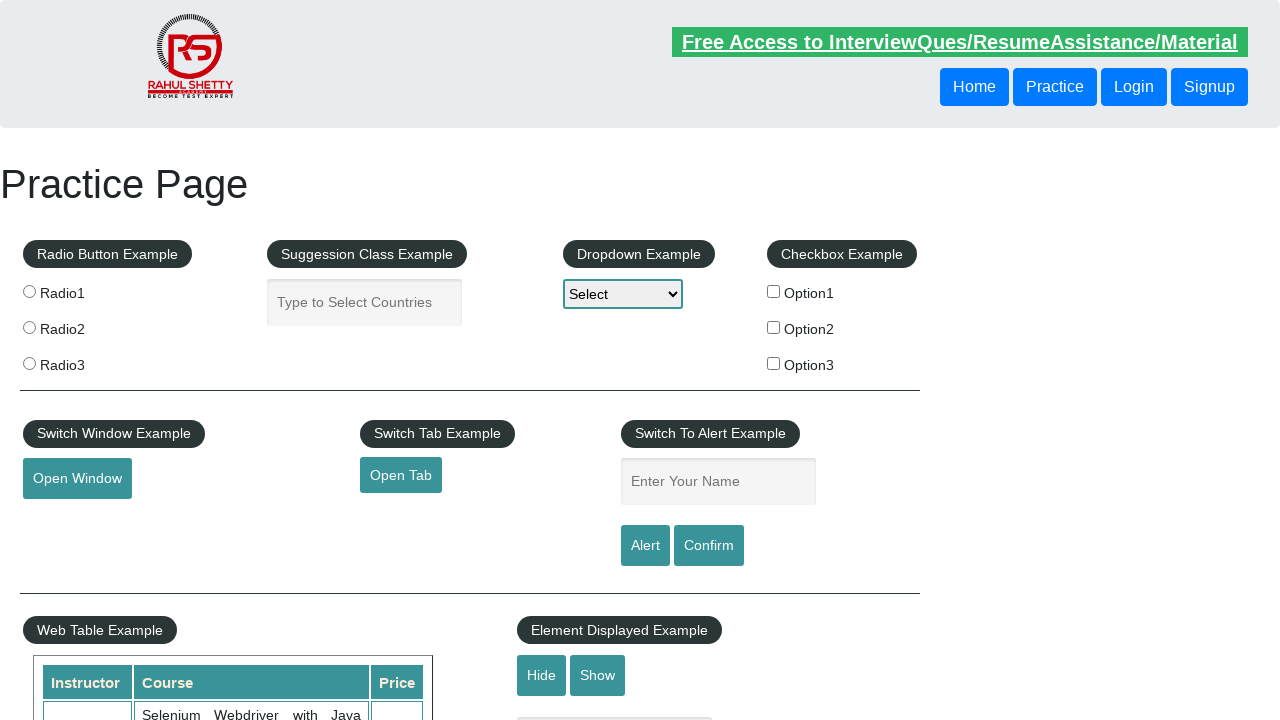